Navigates to Gmail homepage and verifies the page loads by checking the title

Starting URL: http://www.gmail.com/

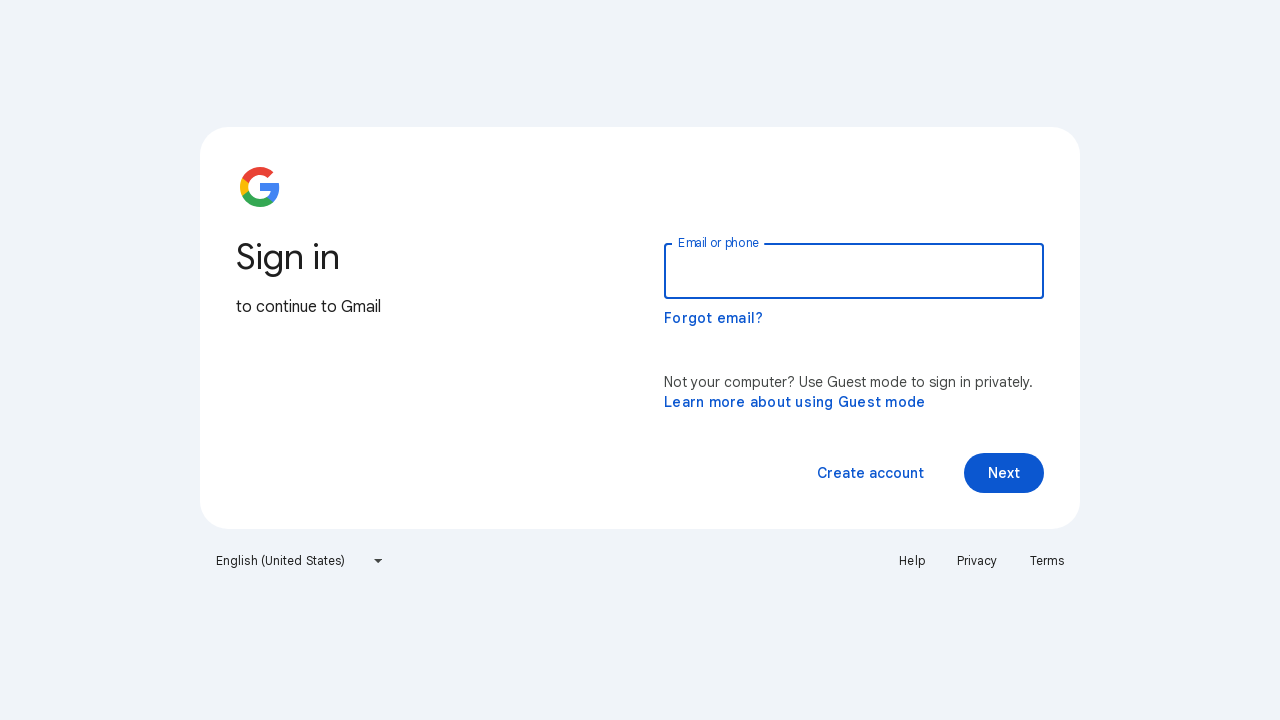

Navigated to Gmail homepage at http://www.gmail.com/
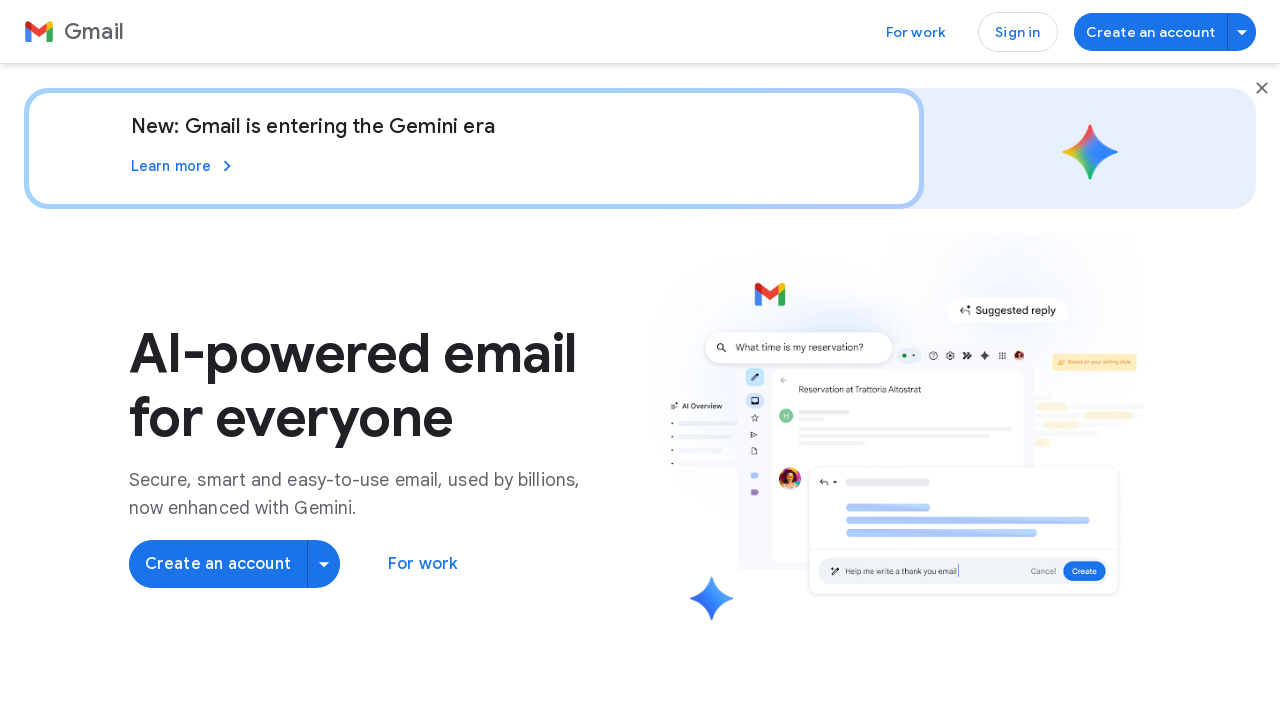

Retrieved page title: 'Gmail: Secure, AI-Powered Email for Everyone | Google Workspace'
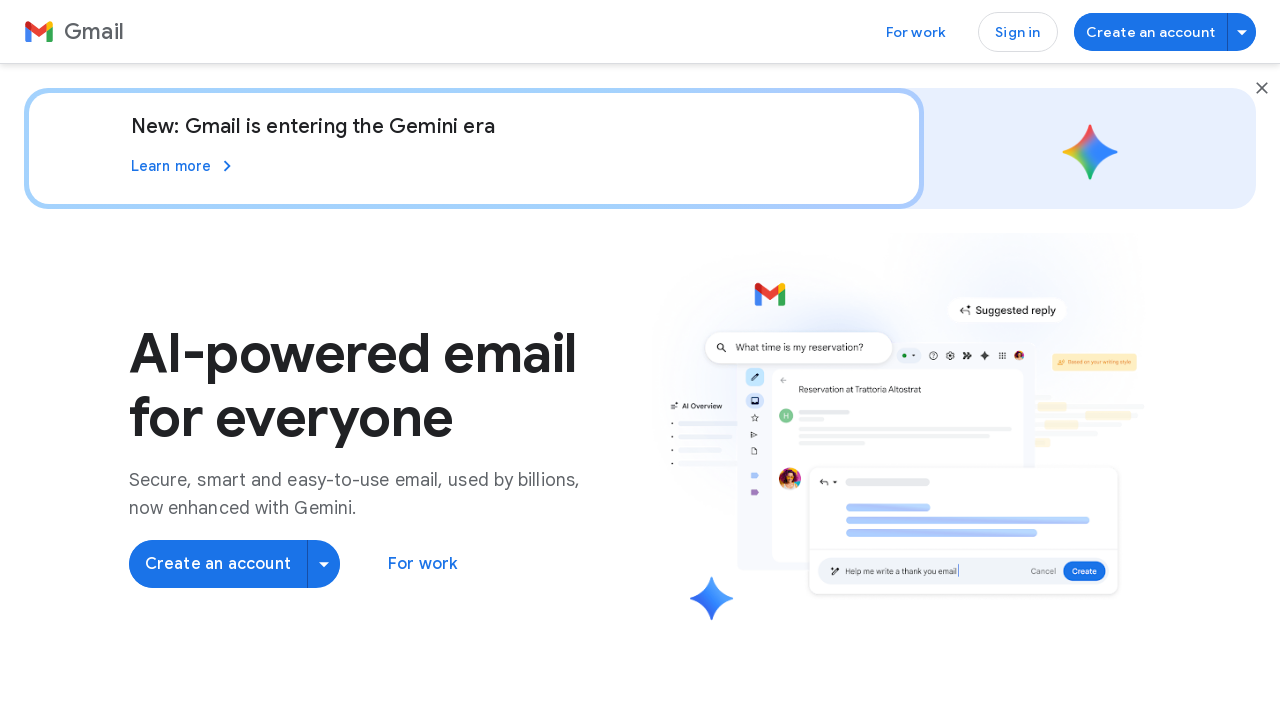

Verified that page title is not empty
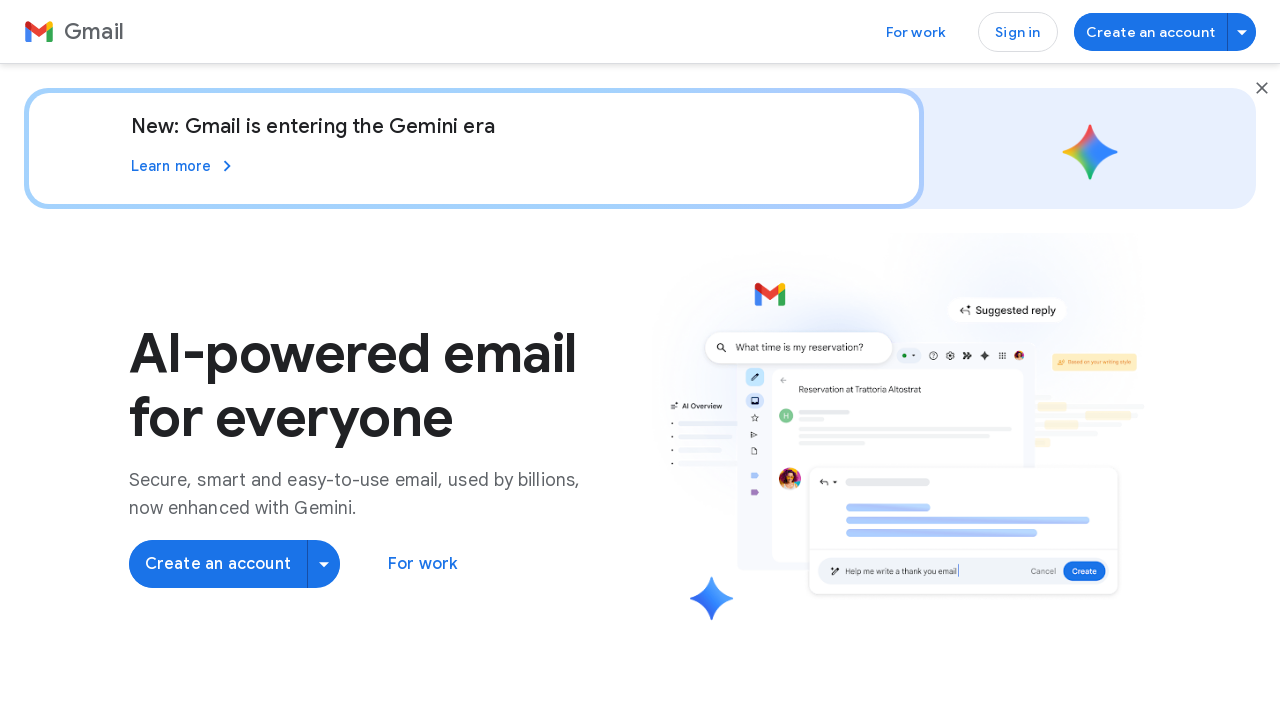

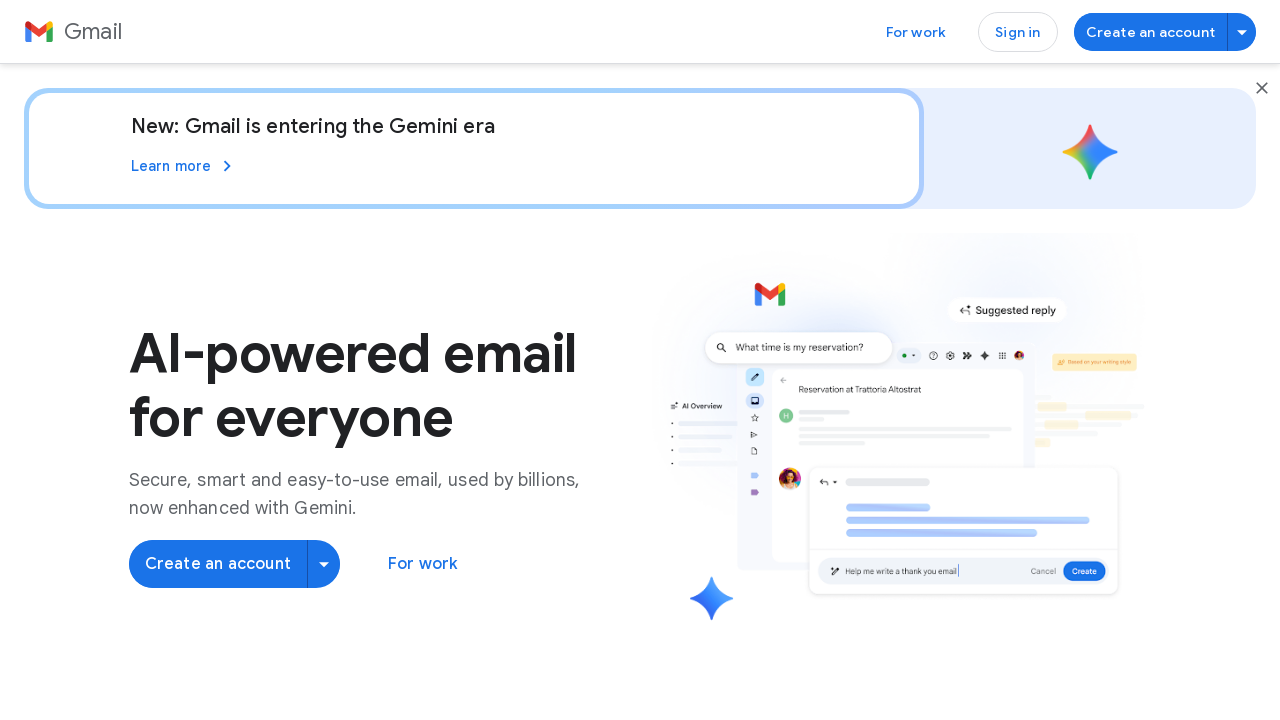